Navigates to an e-commerce site, clicks on the products page, and verifies that the products page and search box are displayed

Starting URL: http://automationexercise.com

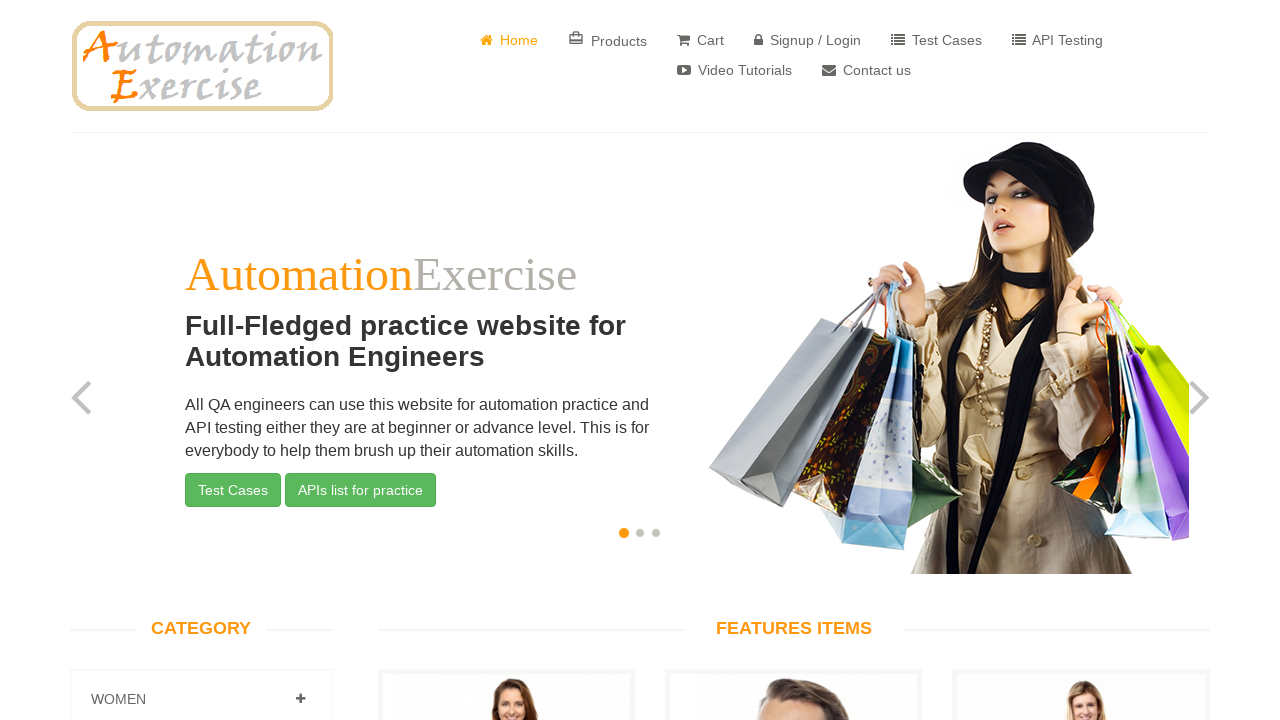

Clicked on Products link at (608, 40) on a[href='/products']
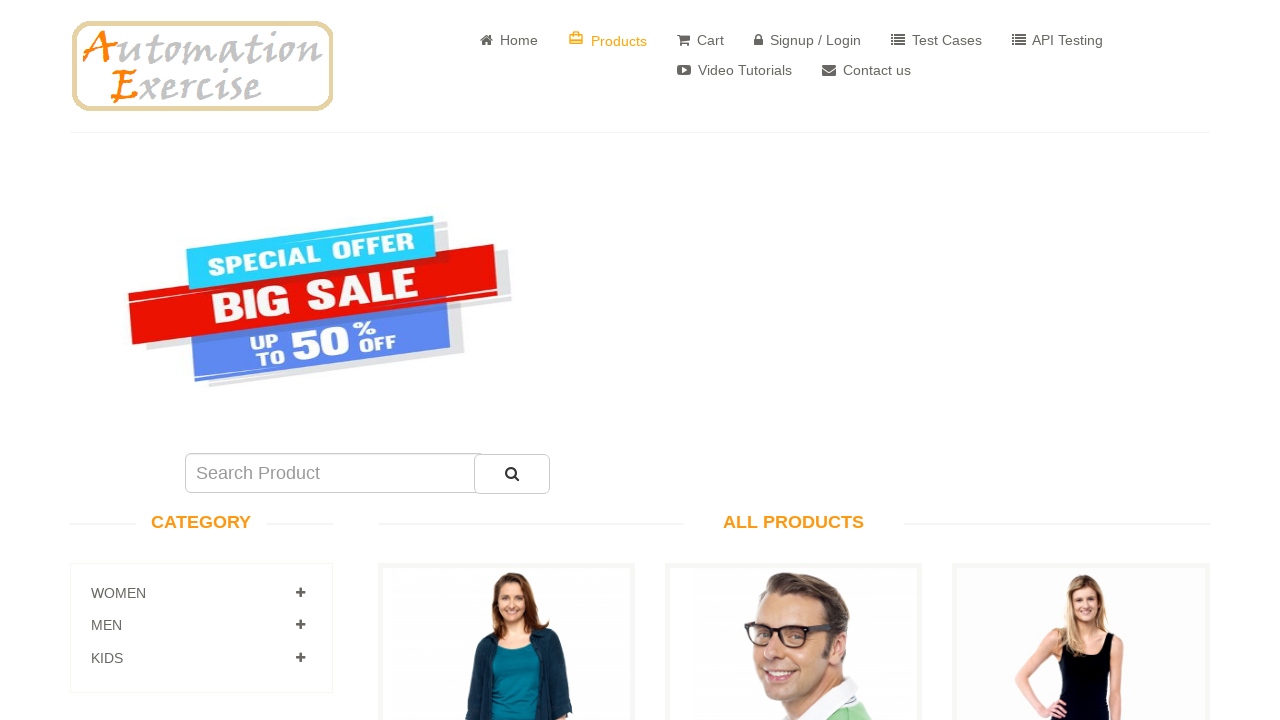

Products page loaded - title element appeared
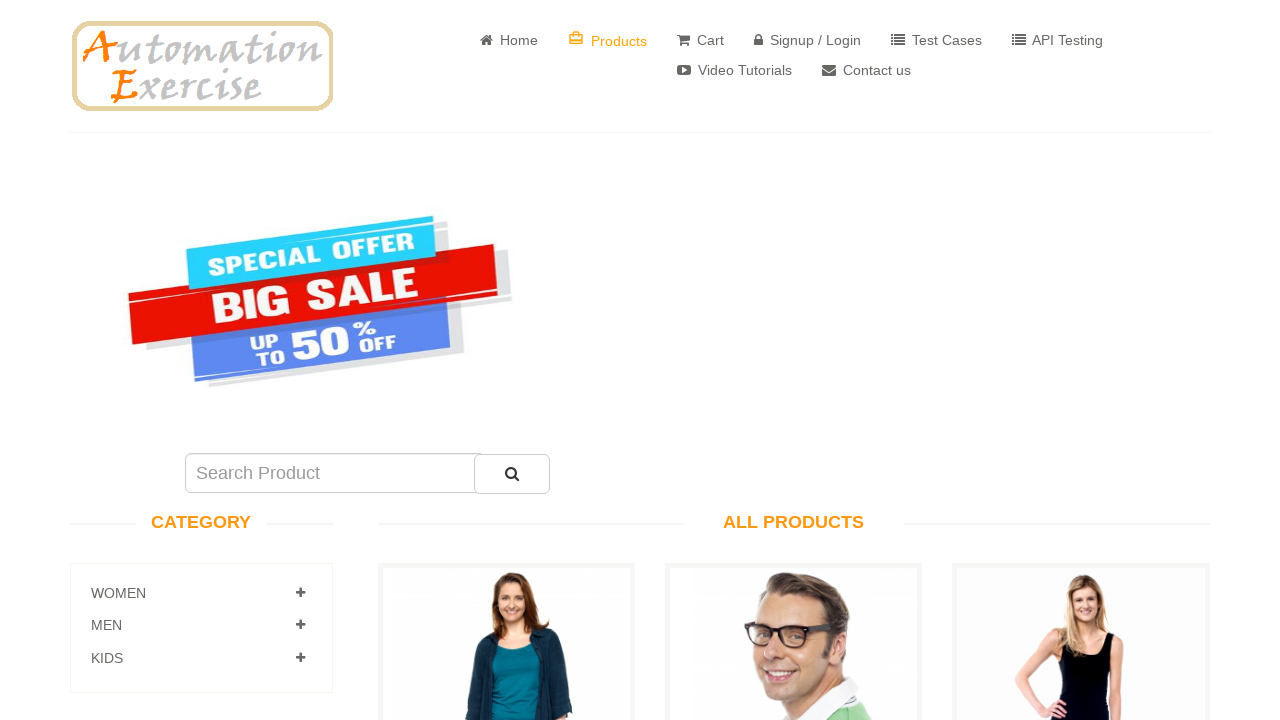

Search box is displayed on products page
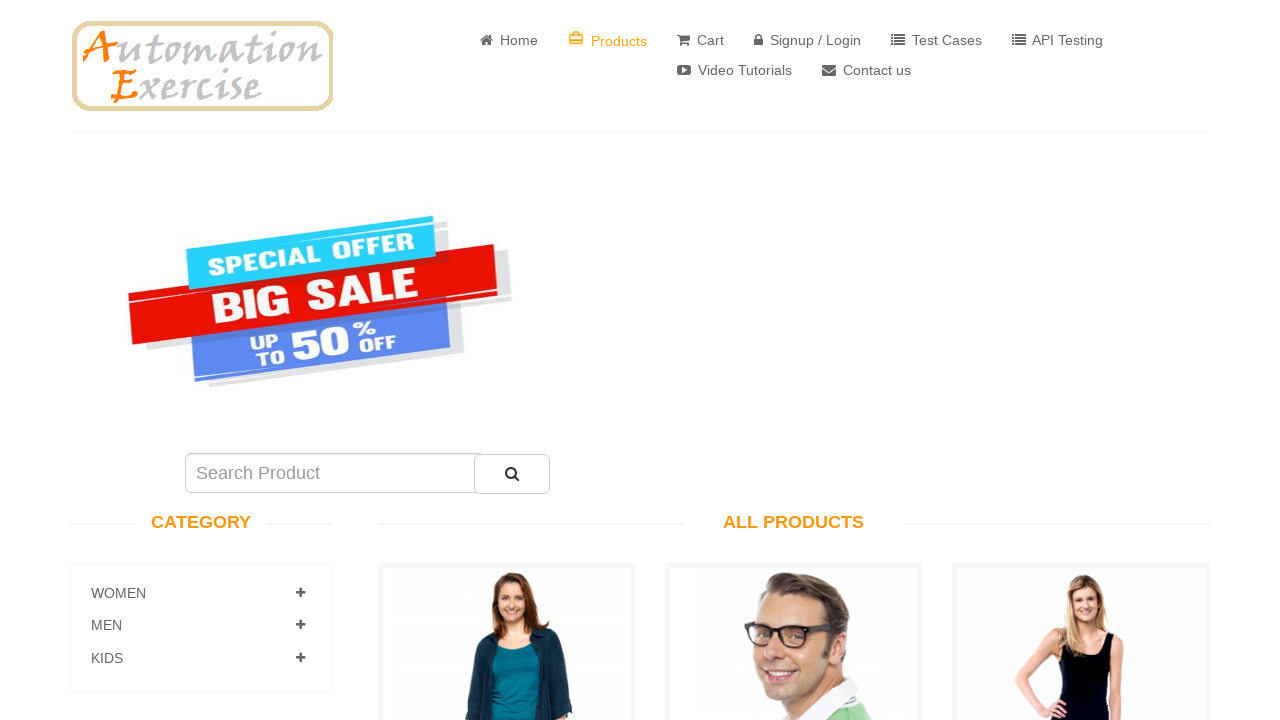

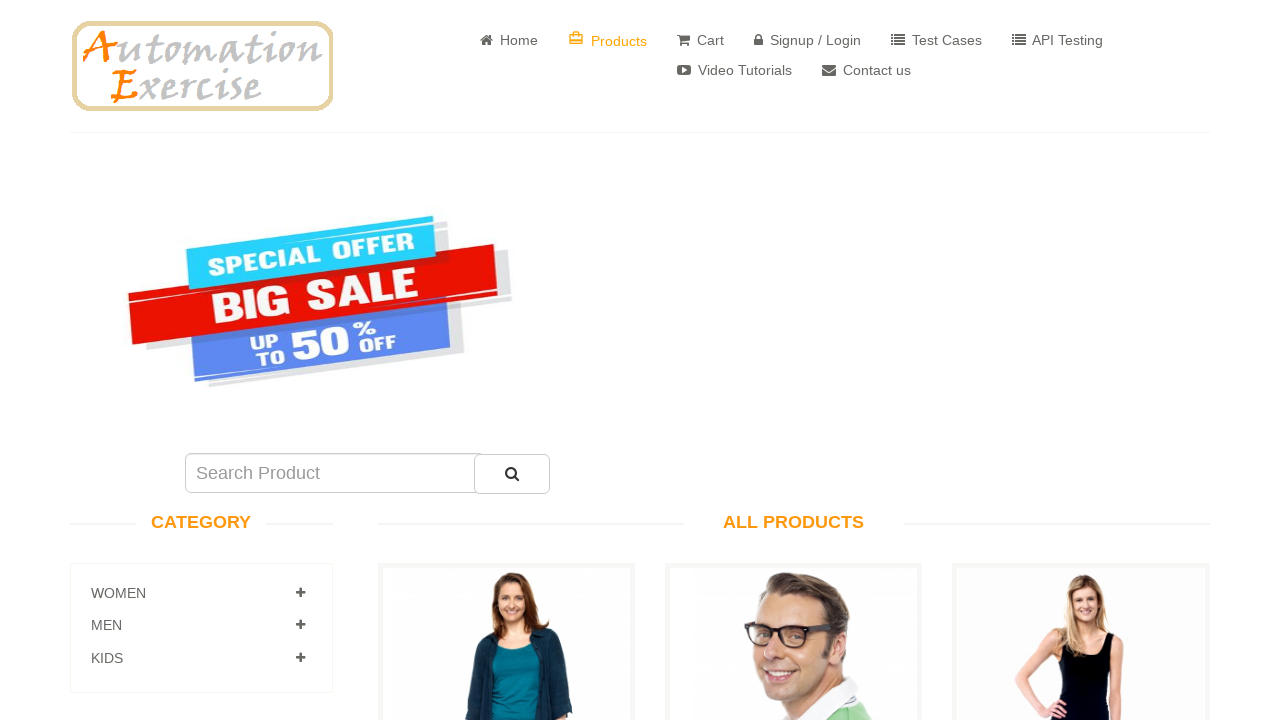